Tests tooltip functionality by hovering over an input field and verifying the tooltip text appears

Starting URL: https://automationfc.github.io/jquery-tooltip/

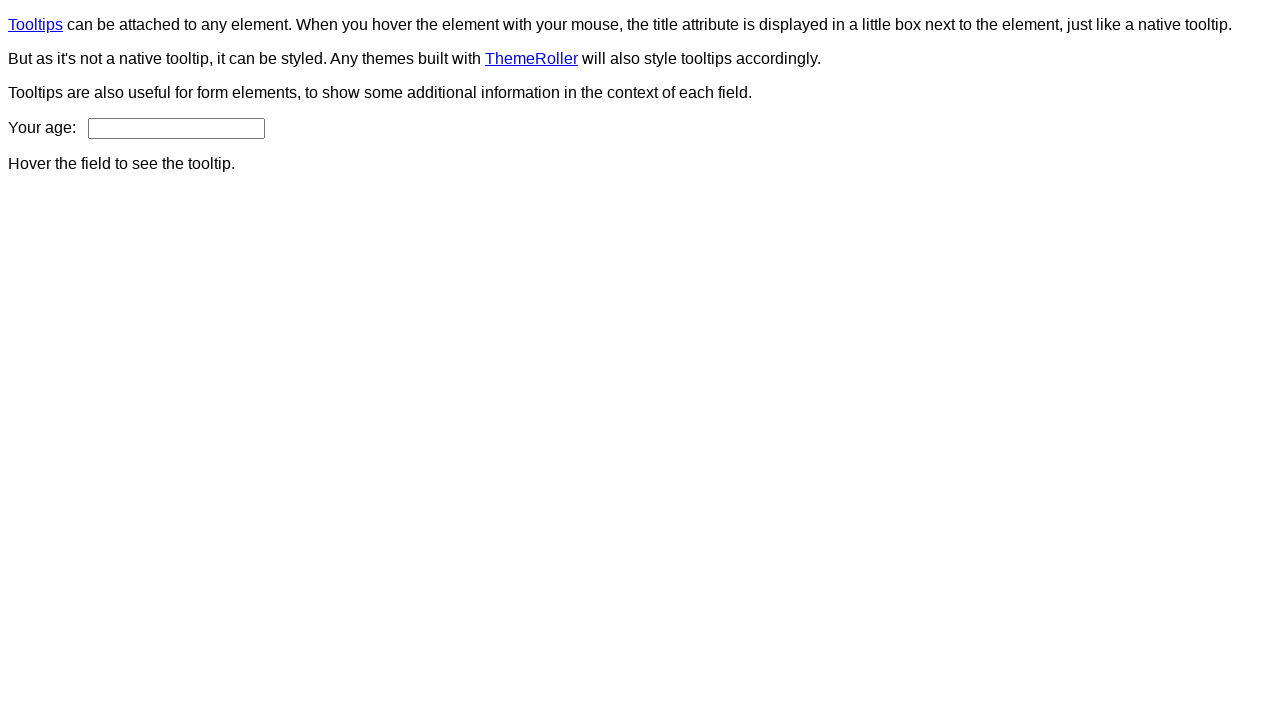

Hovered over age input field to trigger tooltip at (176, 128) on input#age
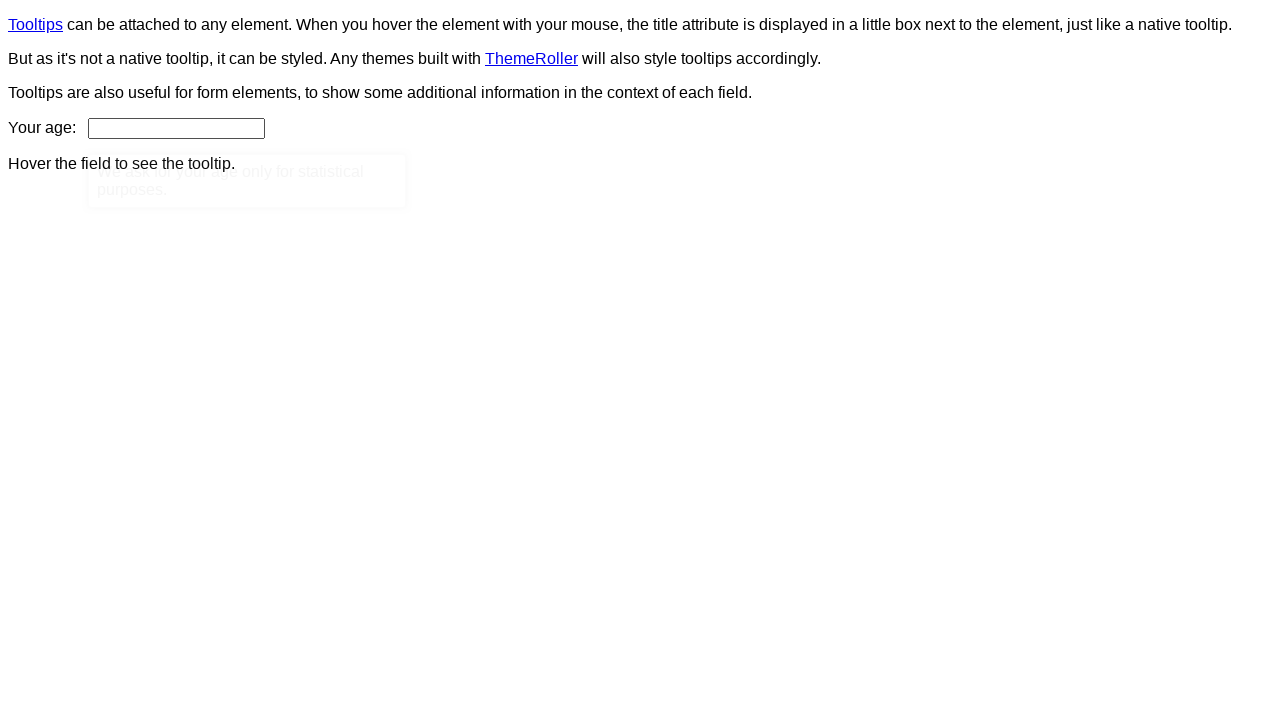

Tooltip content element loaded and visible
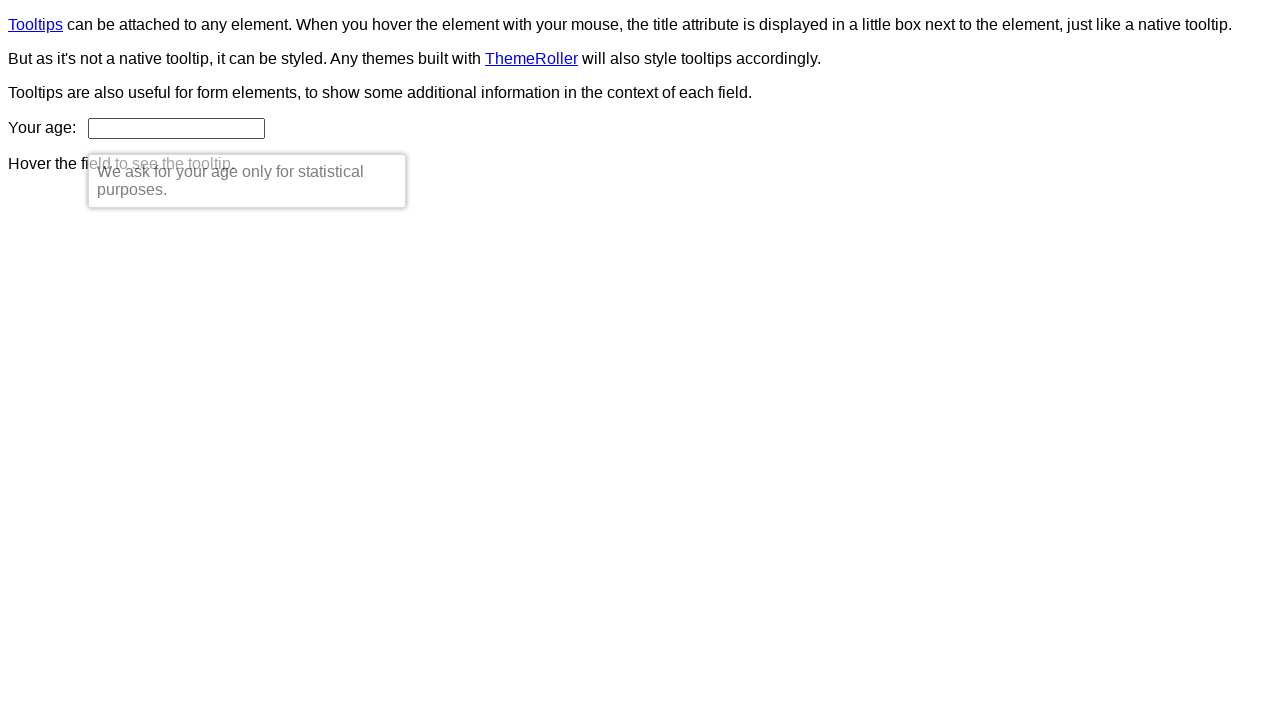

Verified tooltip text matches expected message: 'We ask for your age only for statistical purposes.'
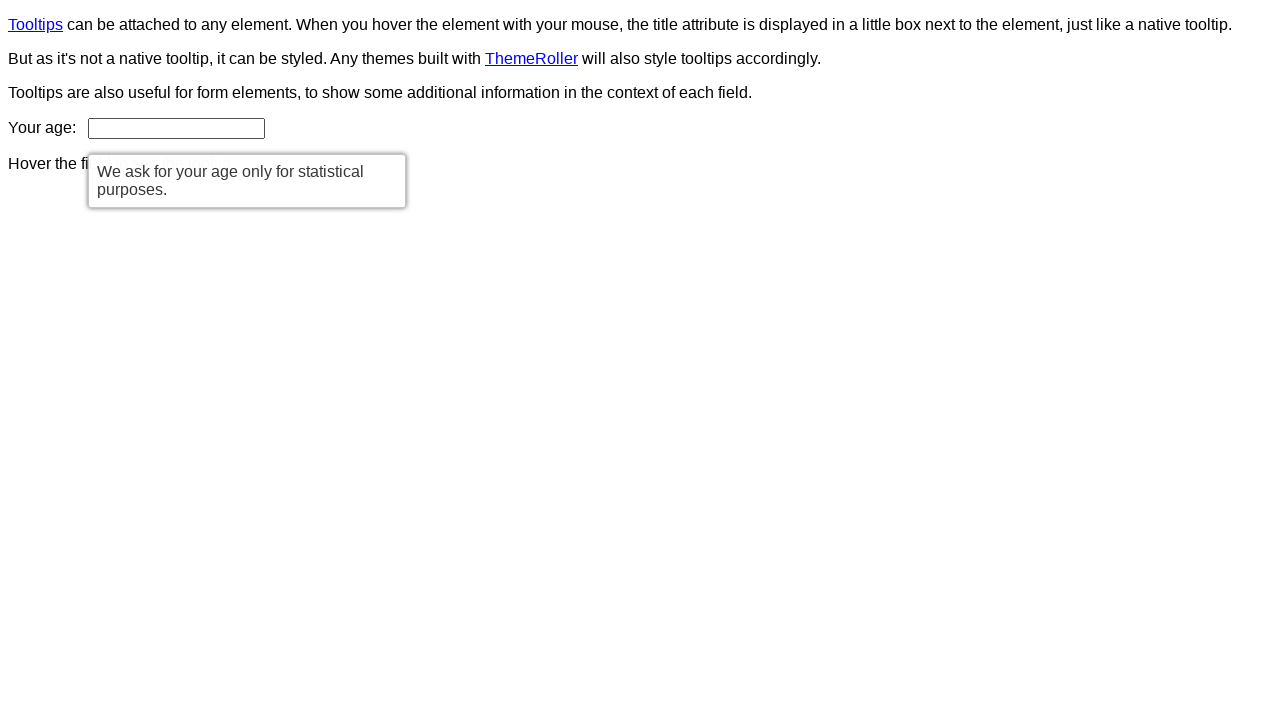

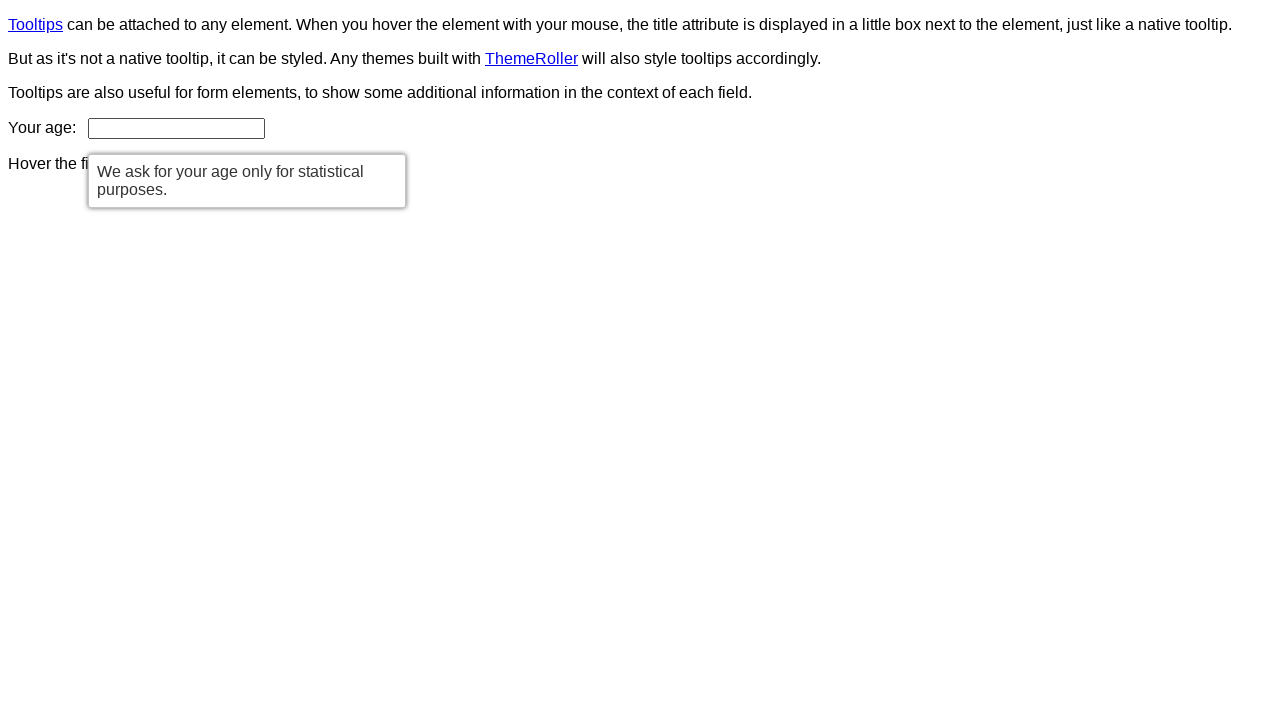